Tests selecting an option from a dropdown by its index

Starting URL: http://the-internet.herokuapp.com/dropdown

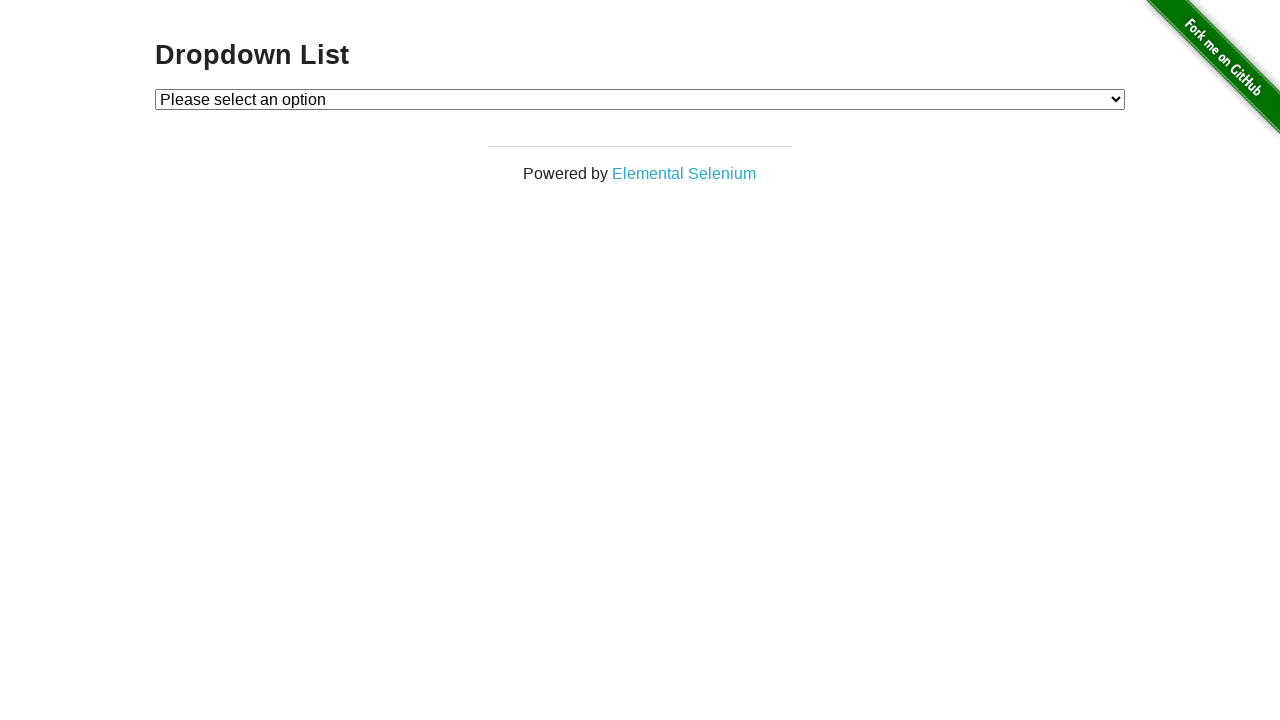

Verified that Option 2 is not initially selected
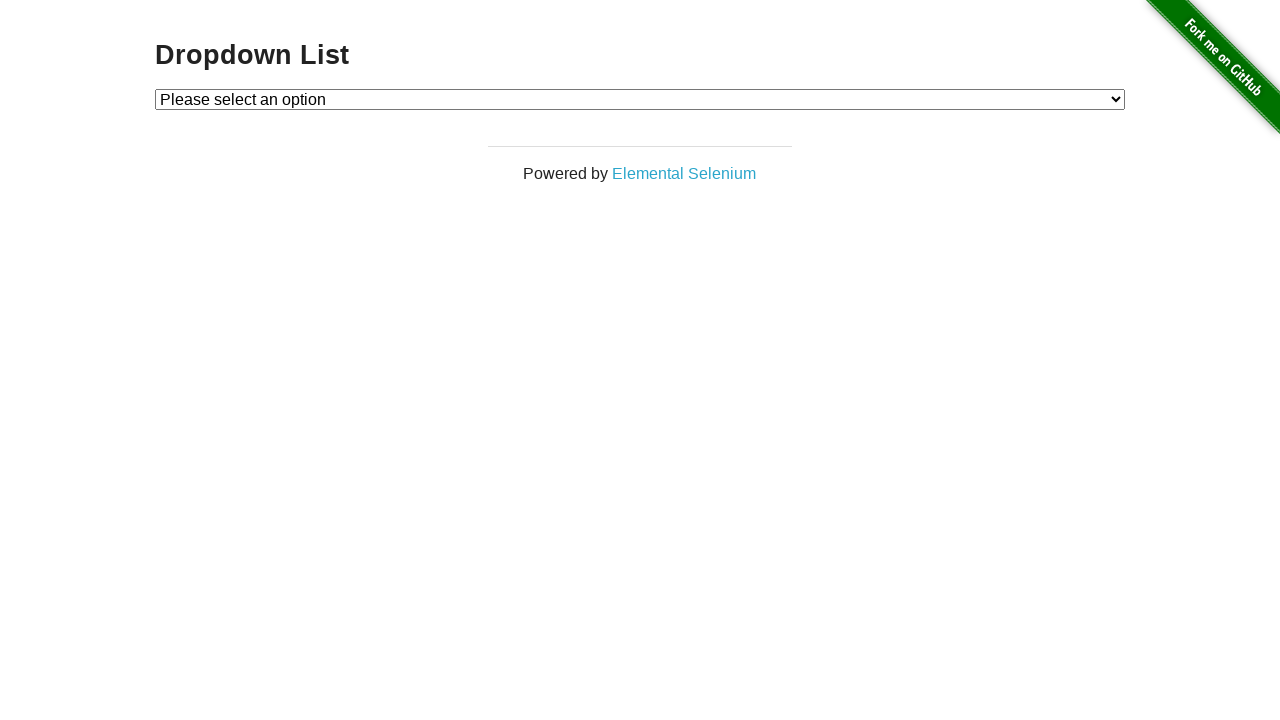

Selected option at index 2 from the dropdown on #dropdown
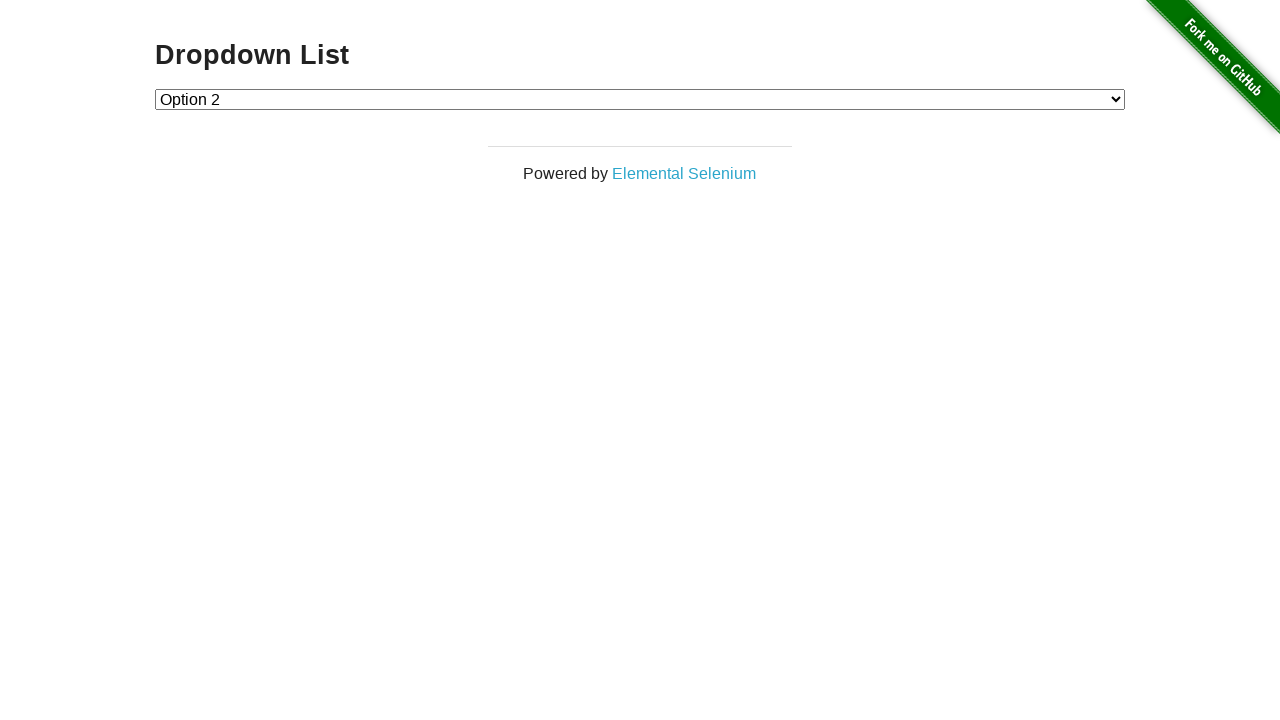

Verified that Option 2 is now selected with value '2'
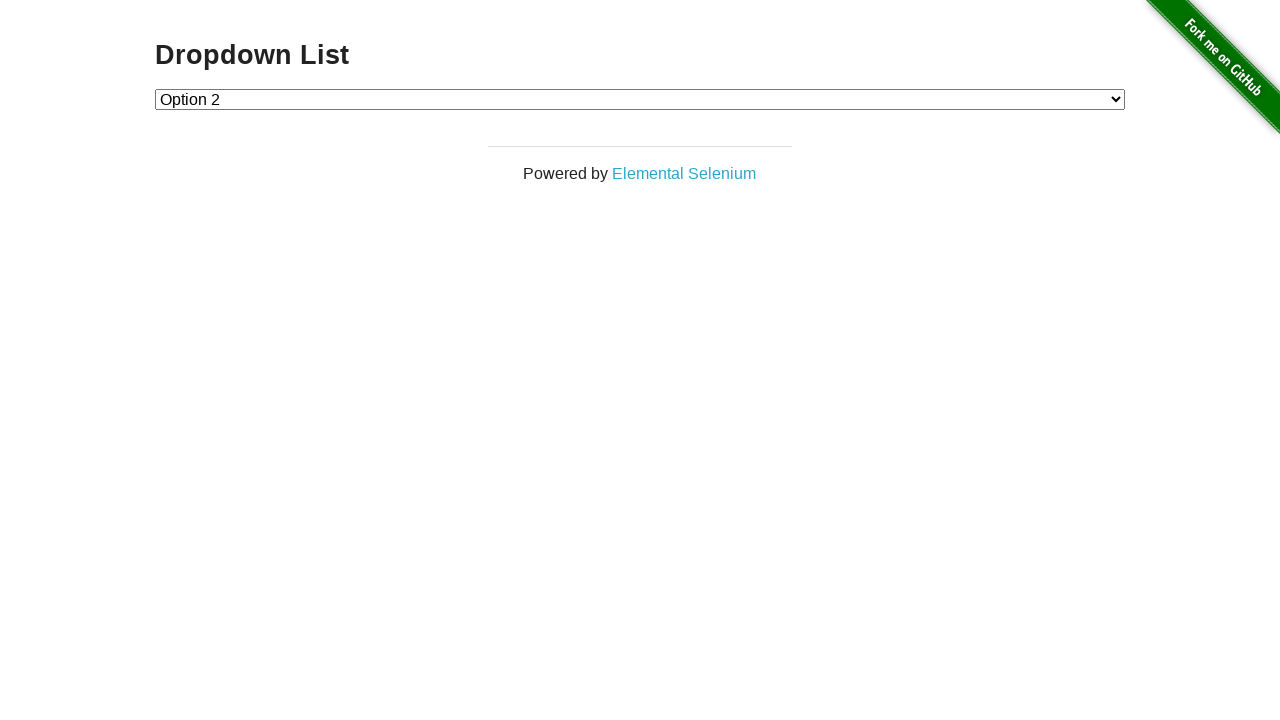

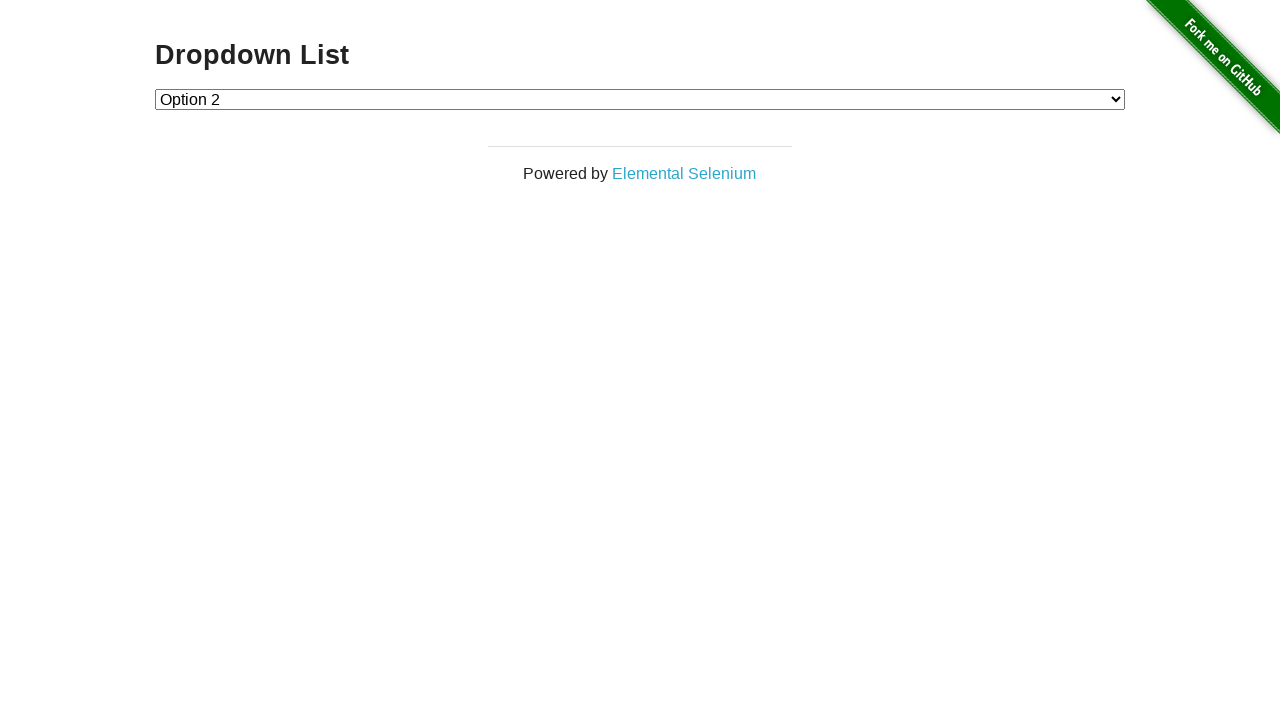